Tests drag and drop functionality by swapping positions of two elements

Starting URL: http://the-internet.herokuapp.com/drag_and_drop

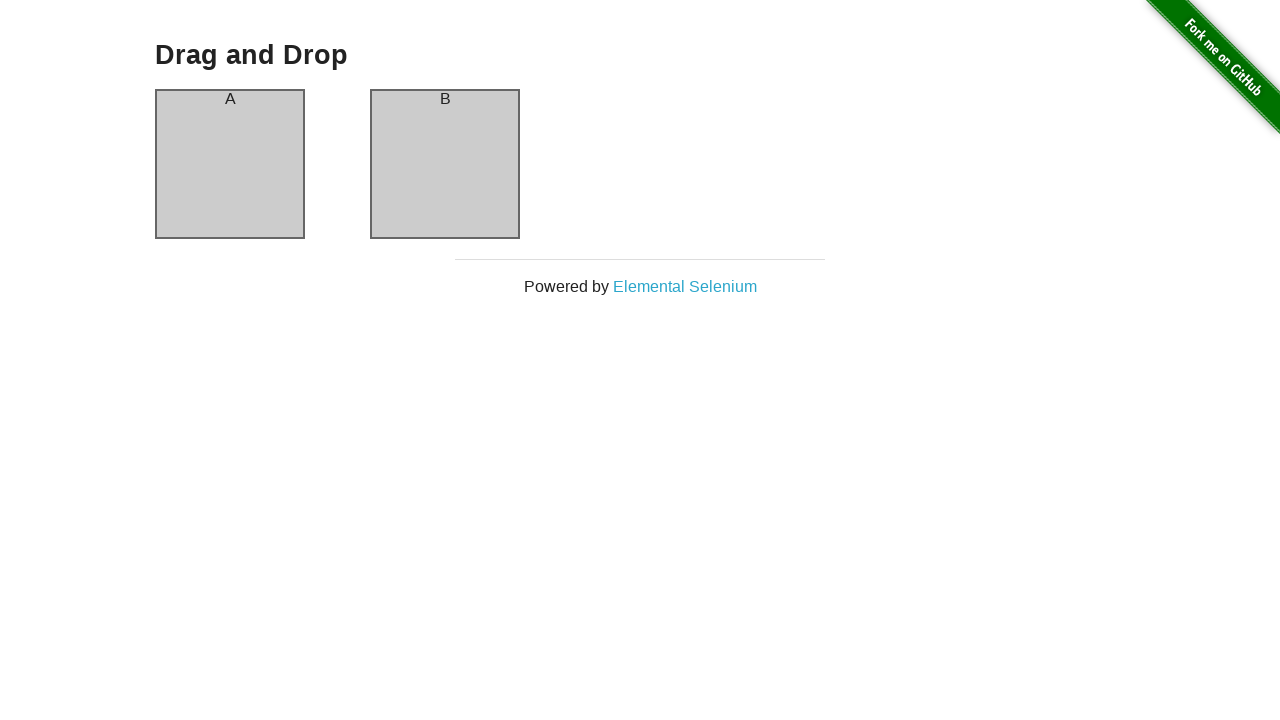

Dragged column A to column B's position to swap elements at (445, 164)
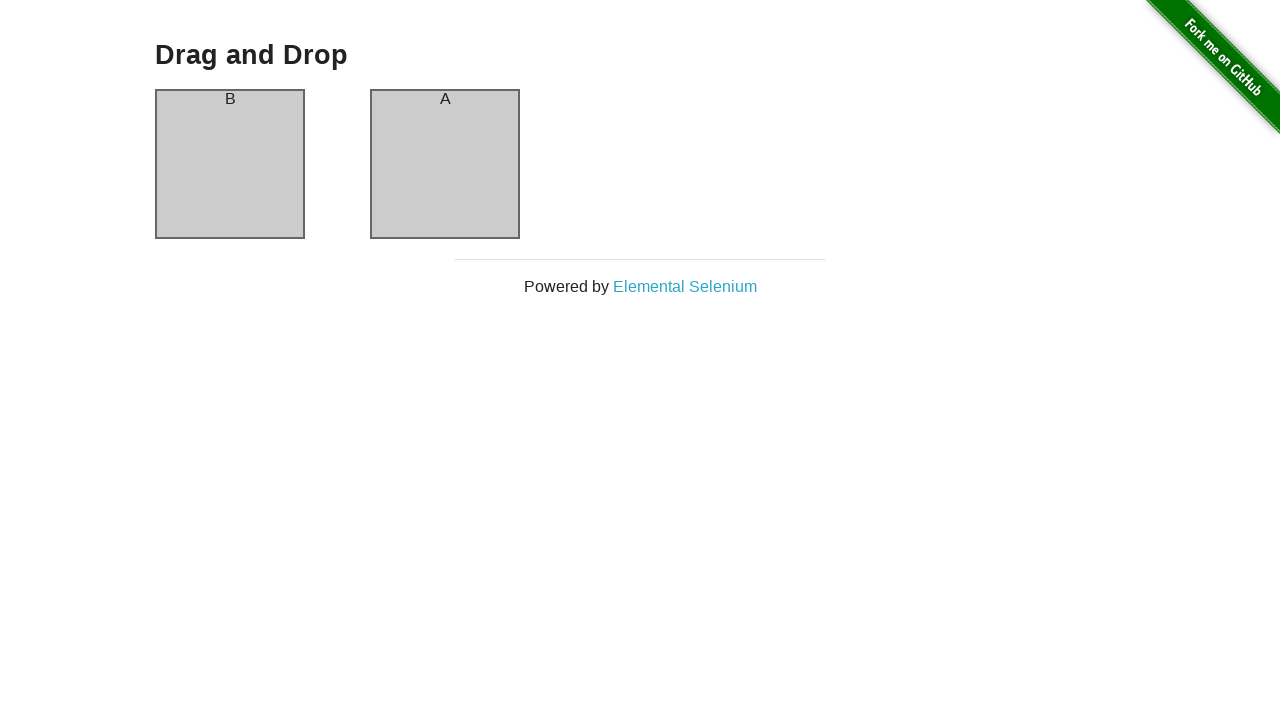

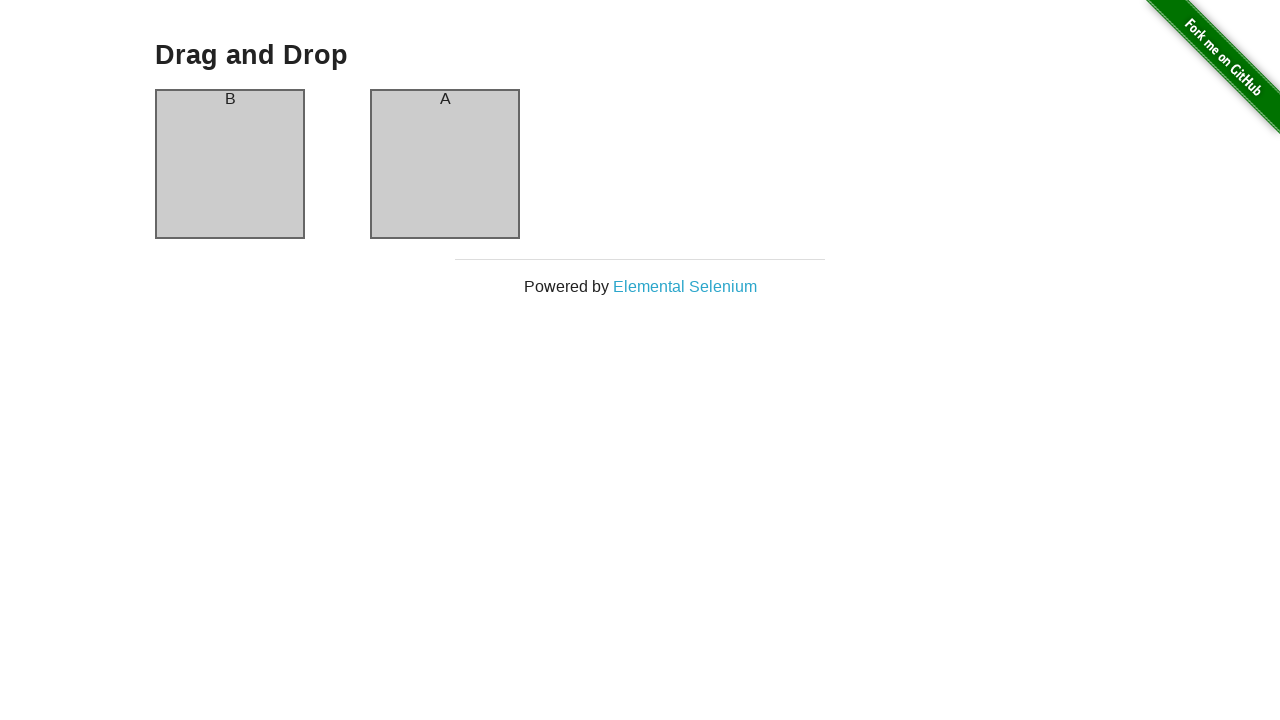